Navigates to DemoBlaze store and verifies that the Cart link is present in the navigation bar

Starting URL: https://www.demoblaze.com/

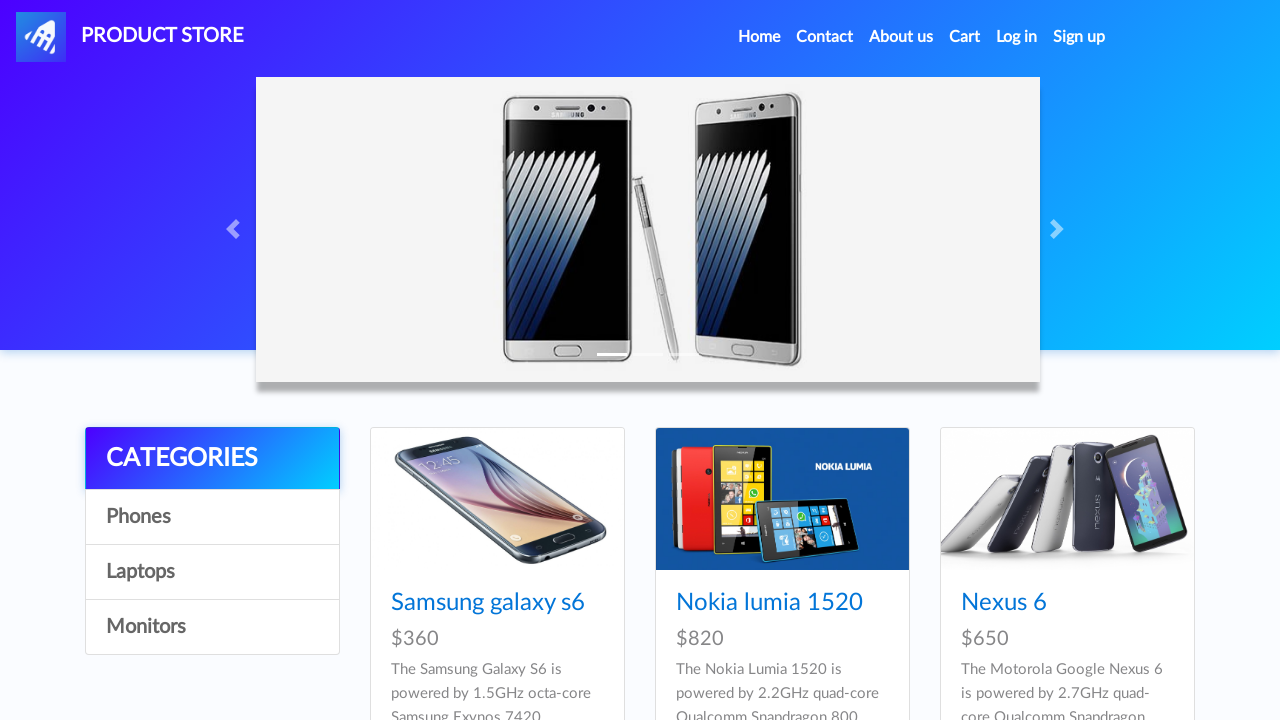

Navigated to DemoBlaze store homepage
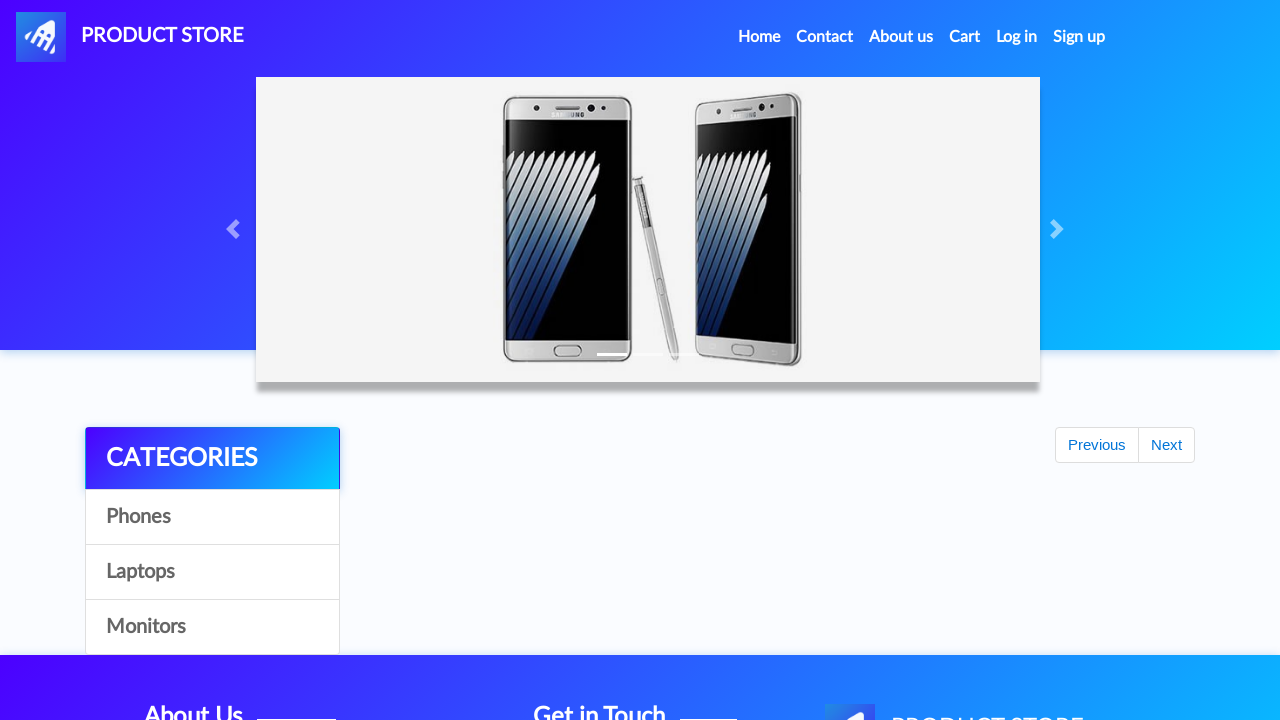

Cart link is visible in the navigation bar
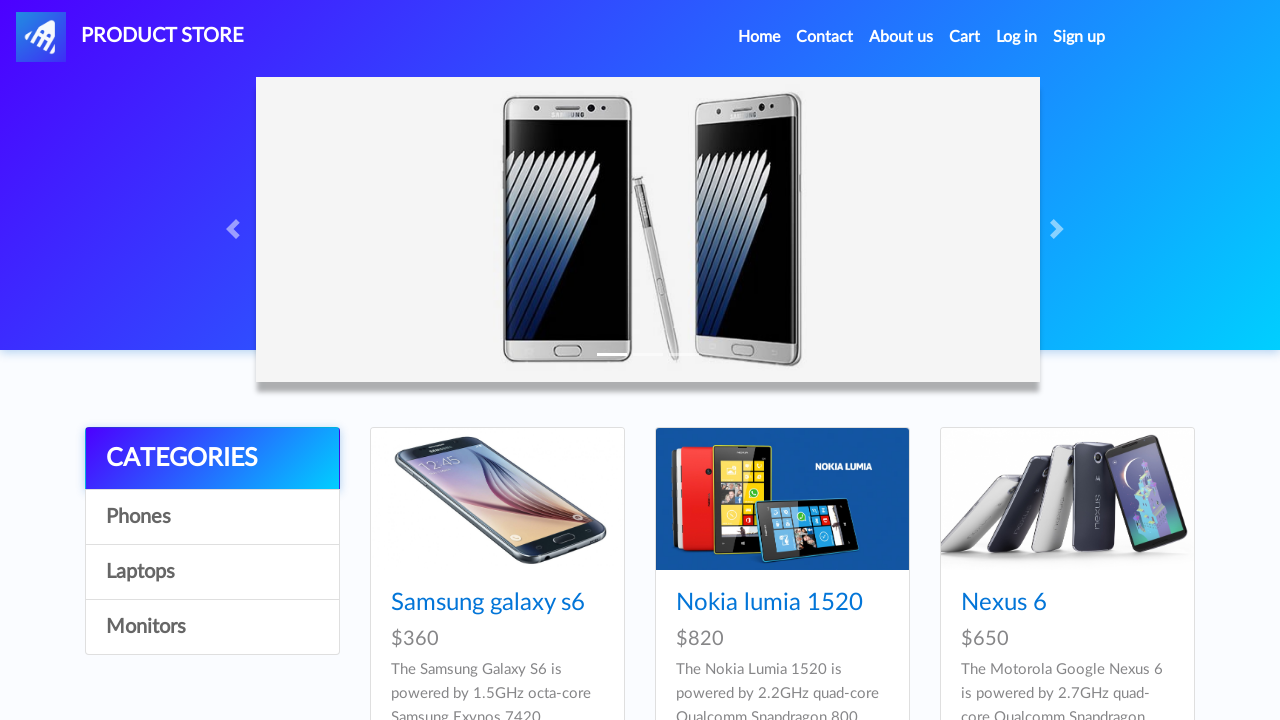

Verified that Cart link contains the text 'Cart'
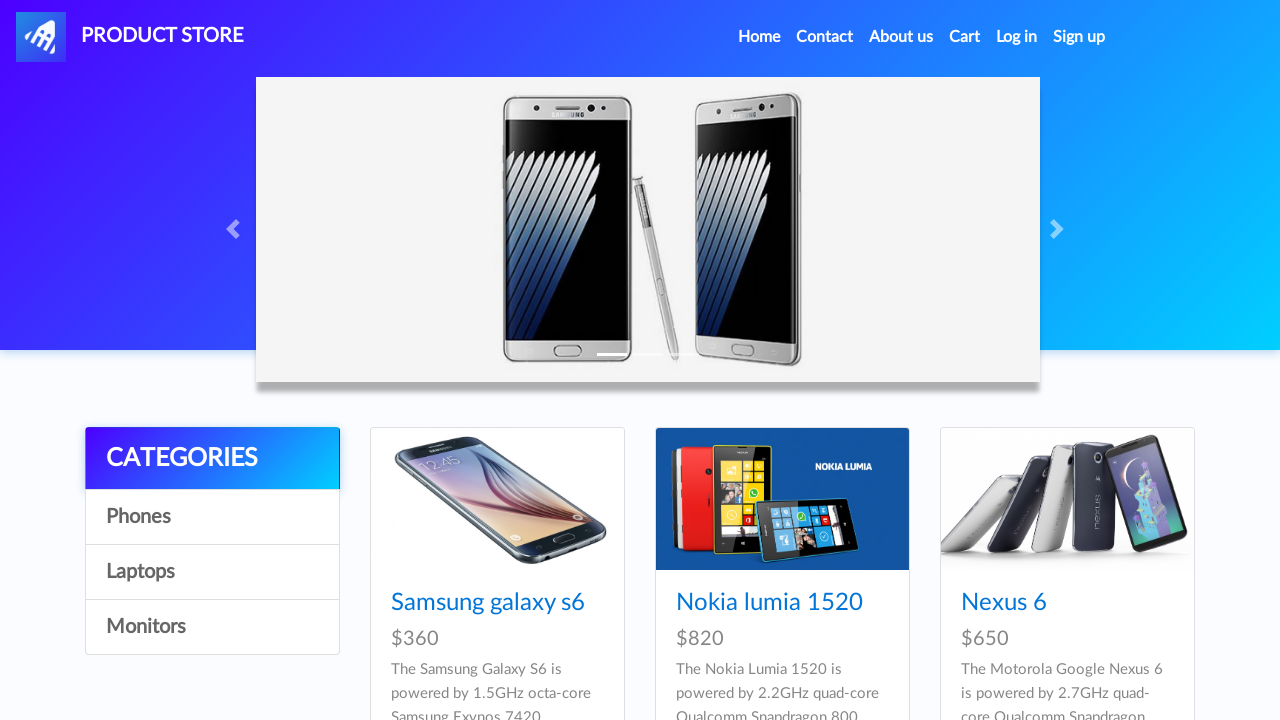

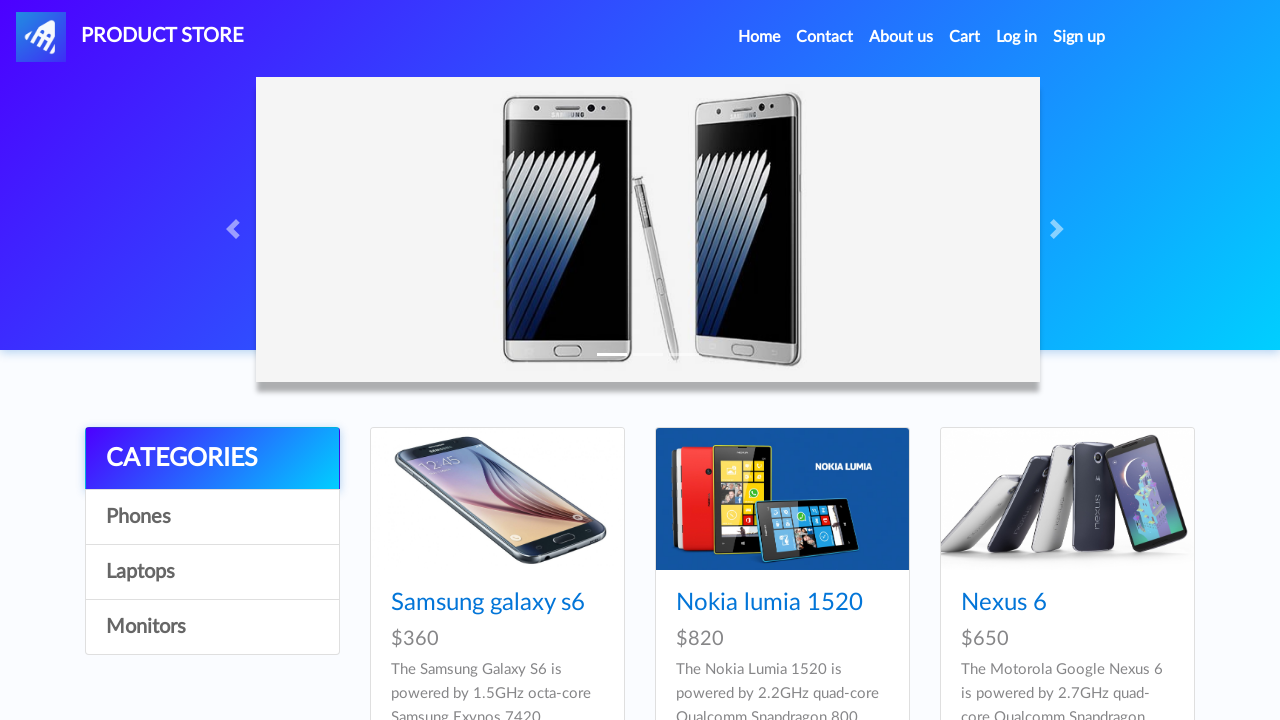